Tests that clicking Clear completed button removes completed items from the list

Starting URL: https://demo.playwright.dev/todomvc

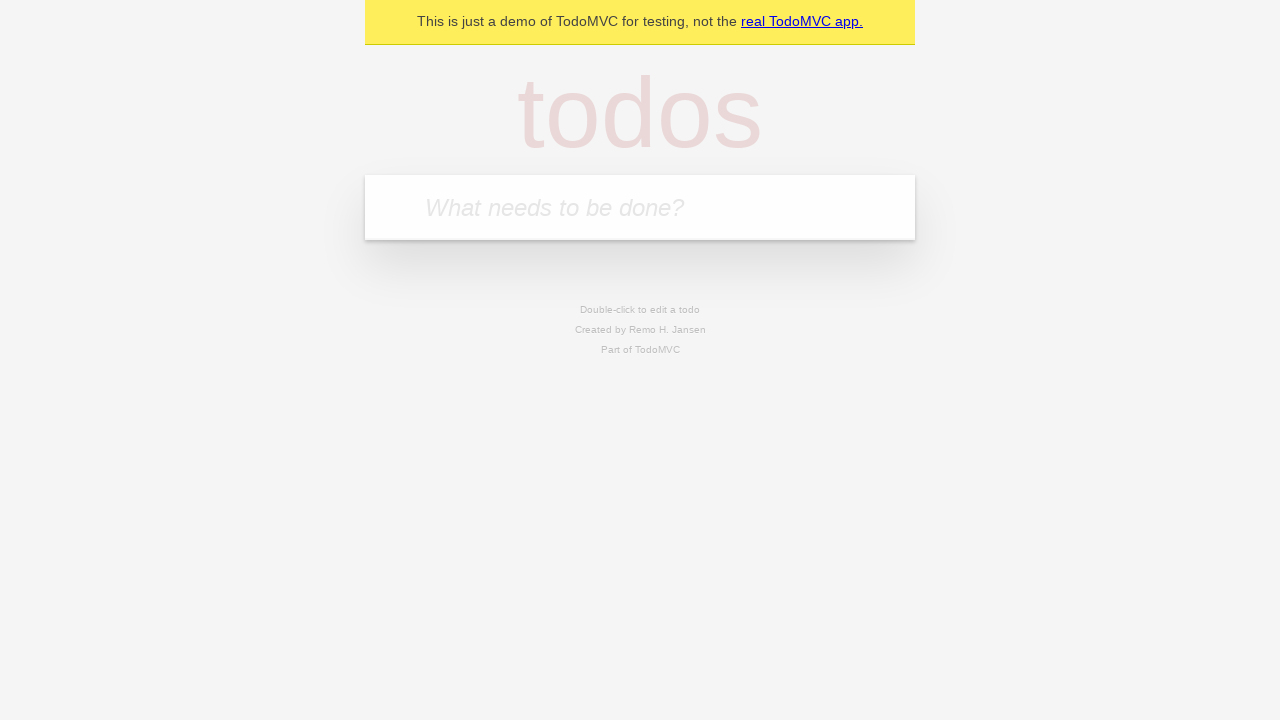

Filled todo input with 'buy some cheese' on internal:attr=[placeholder="What needs to be done?"i]
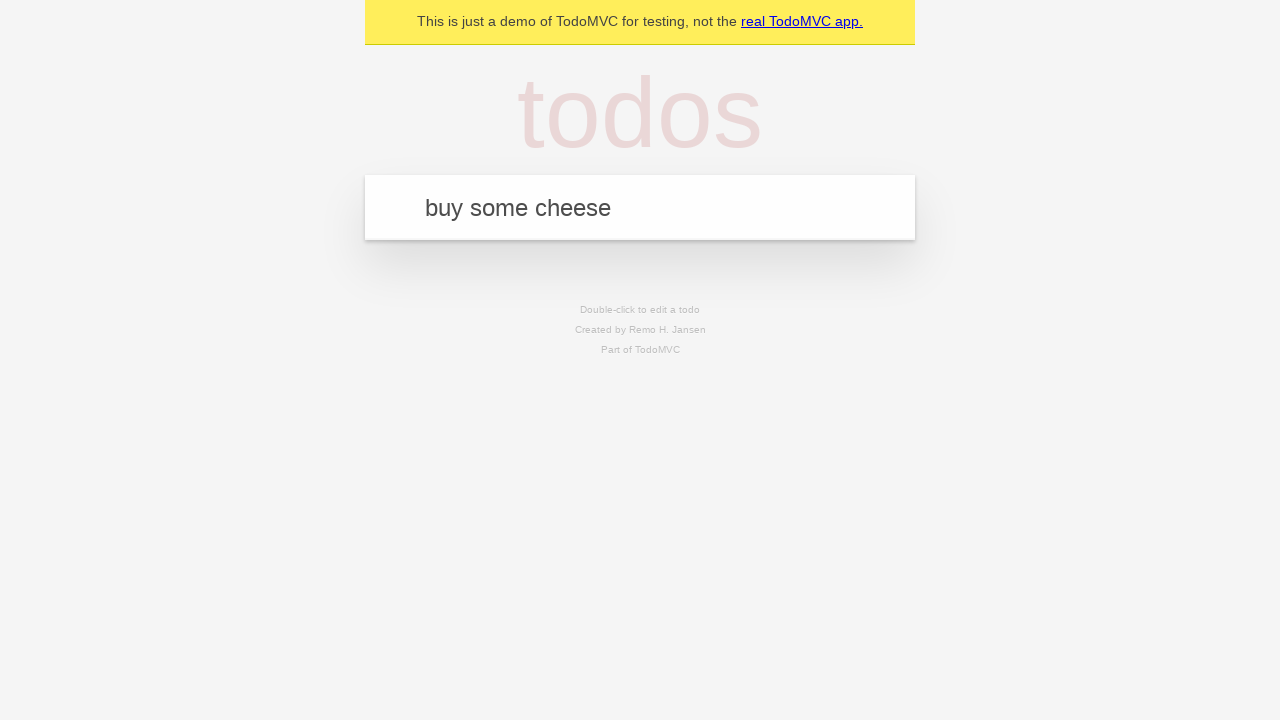

Pressed Enter to add todo 'buy some cheese' on internal:attr=[placeholder="What needs to be done?"i]
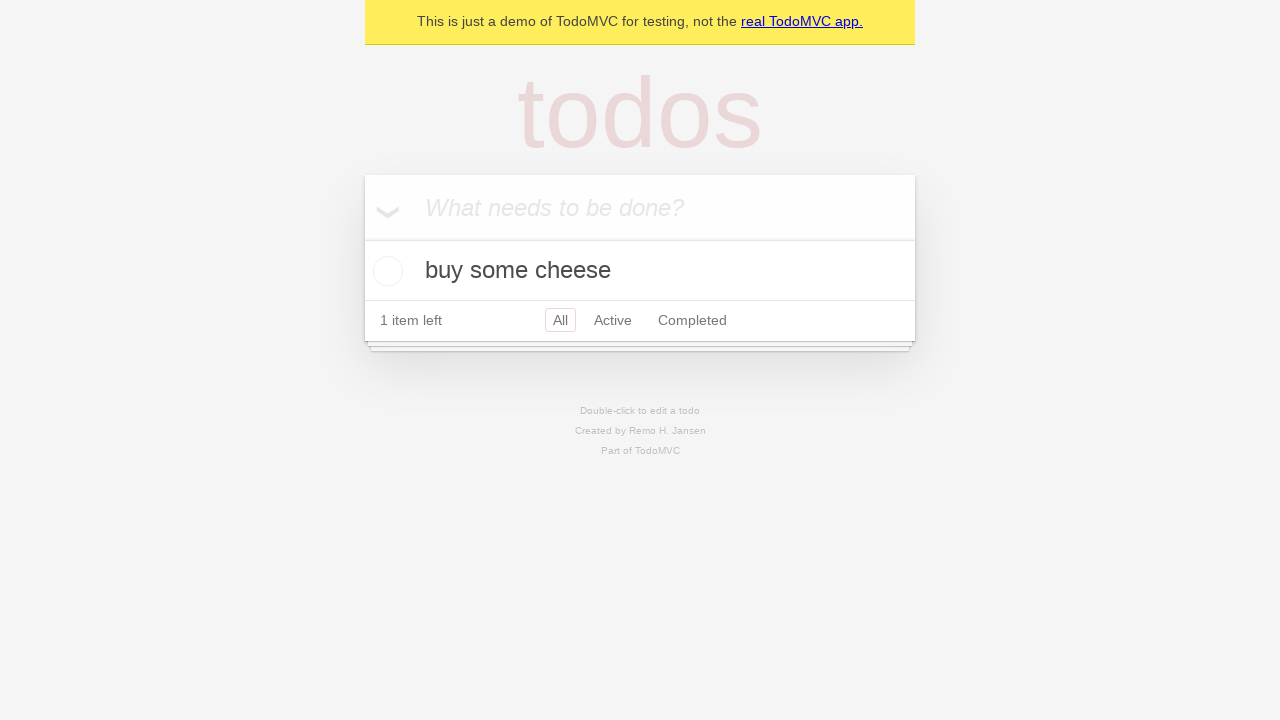

Filled todo input with 'feed the cat' on internal:attr=[placeholder="What needs to be done?"i]
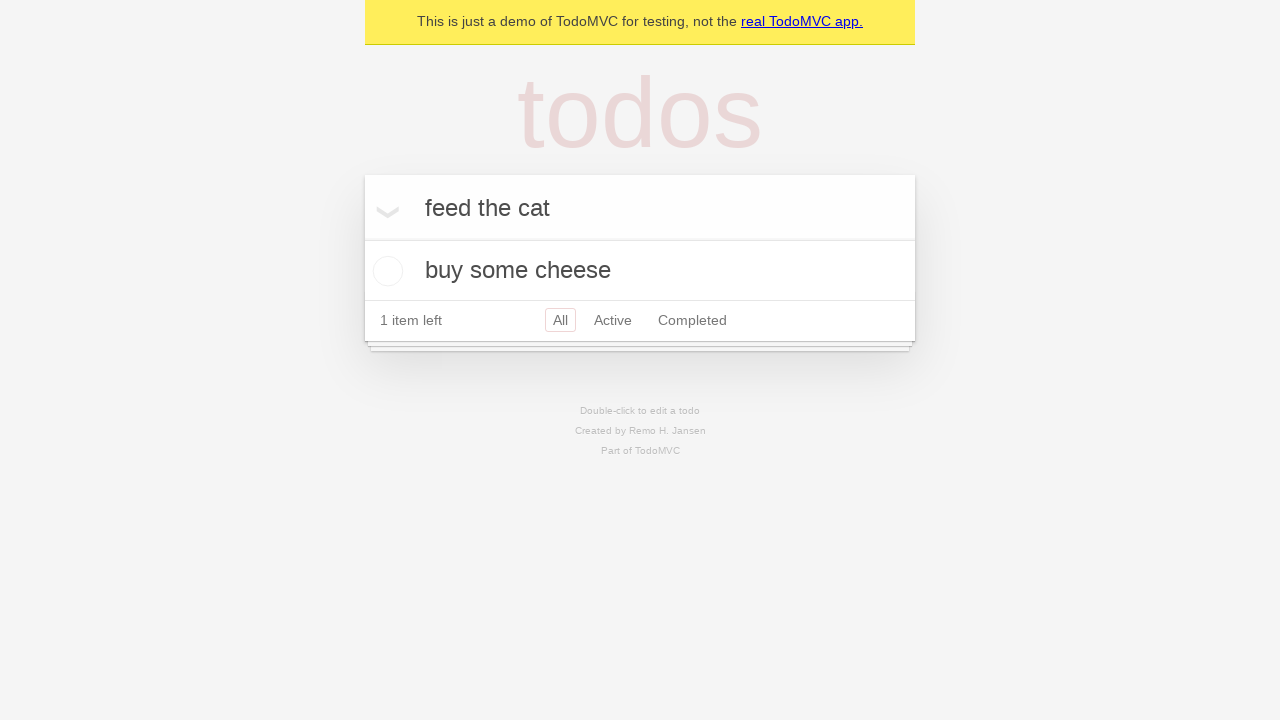

Pressed Enter to add todo 'feed the cat' on internal:attr=[placeholder="What needs to be done?"i]
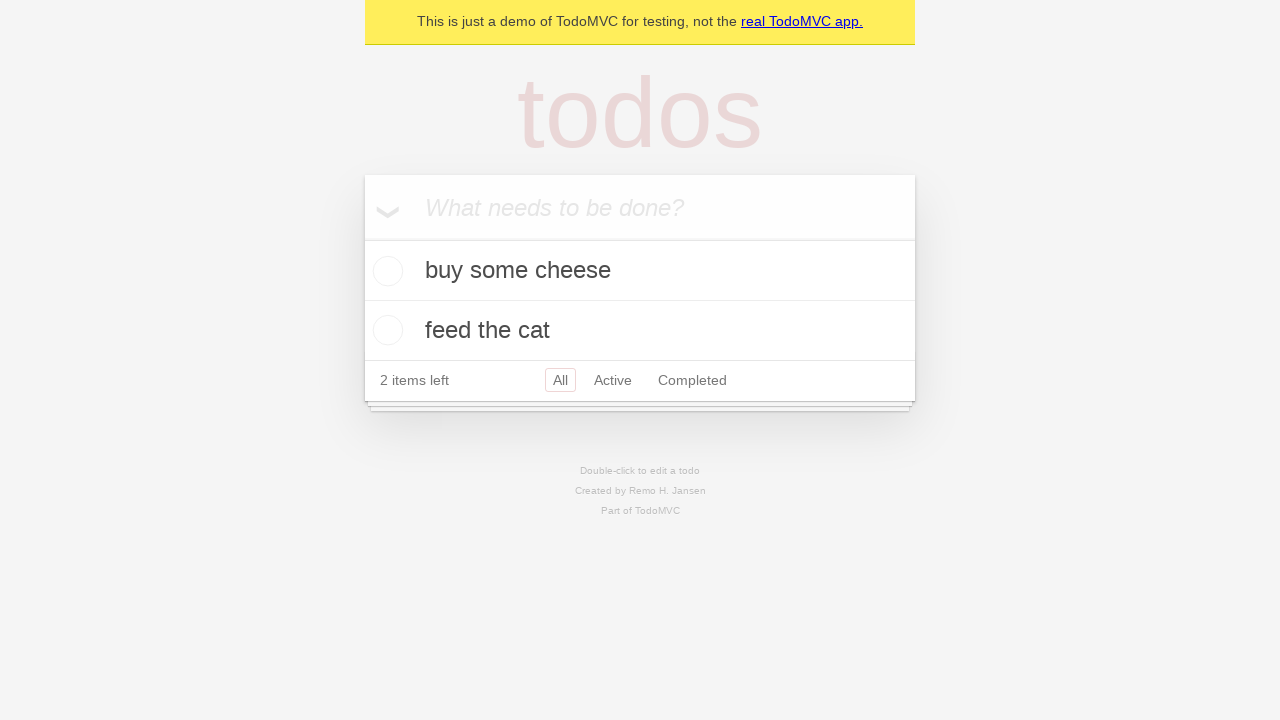

Filled todo input with 'book a doctors appointment' on internal:attr=[placeholder="What needs to be done?"i]
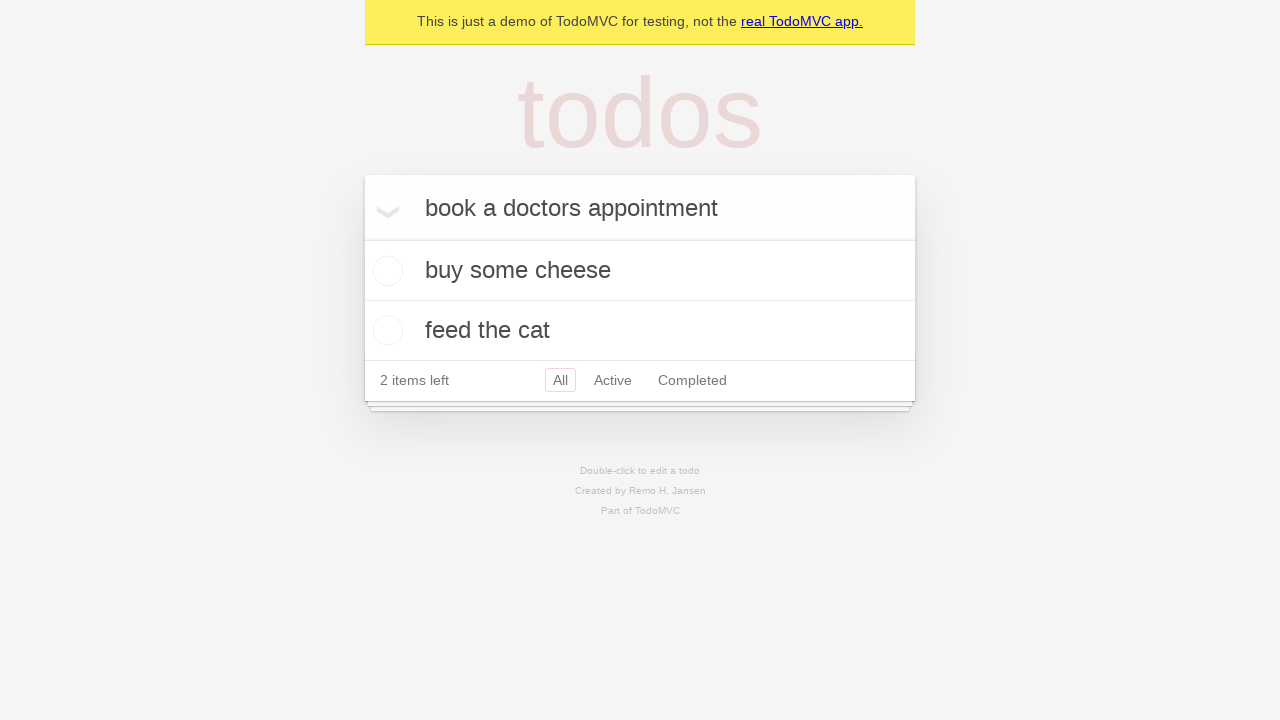

Pressed Enter to add todo 'book a doctors appointment' on internal:attr=[placeholder="What needs to be done?"i]
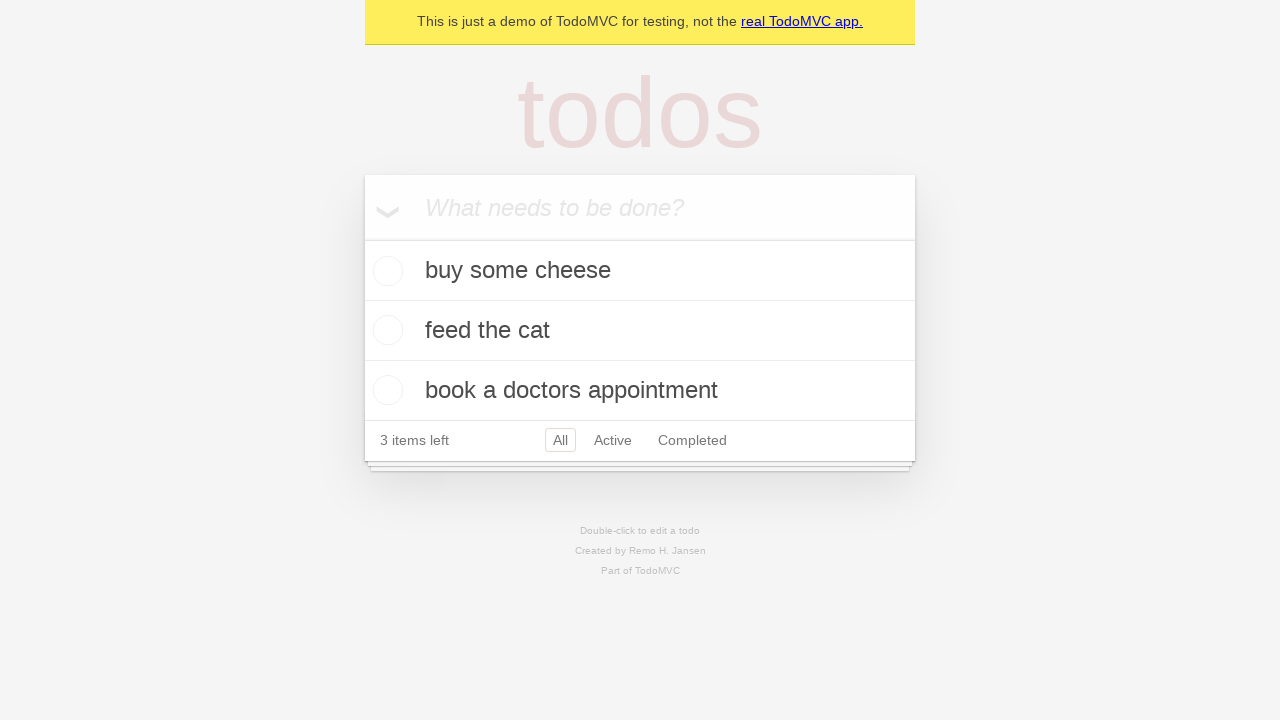

Checked the second todo item (feed the cat) at (385, 330) on internal:testid=[data-testid="todo-item"s] >> nth=1 >> internal:role=checkbox
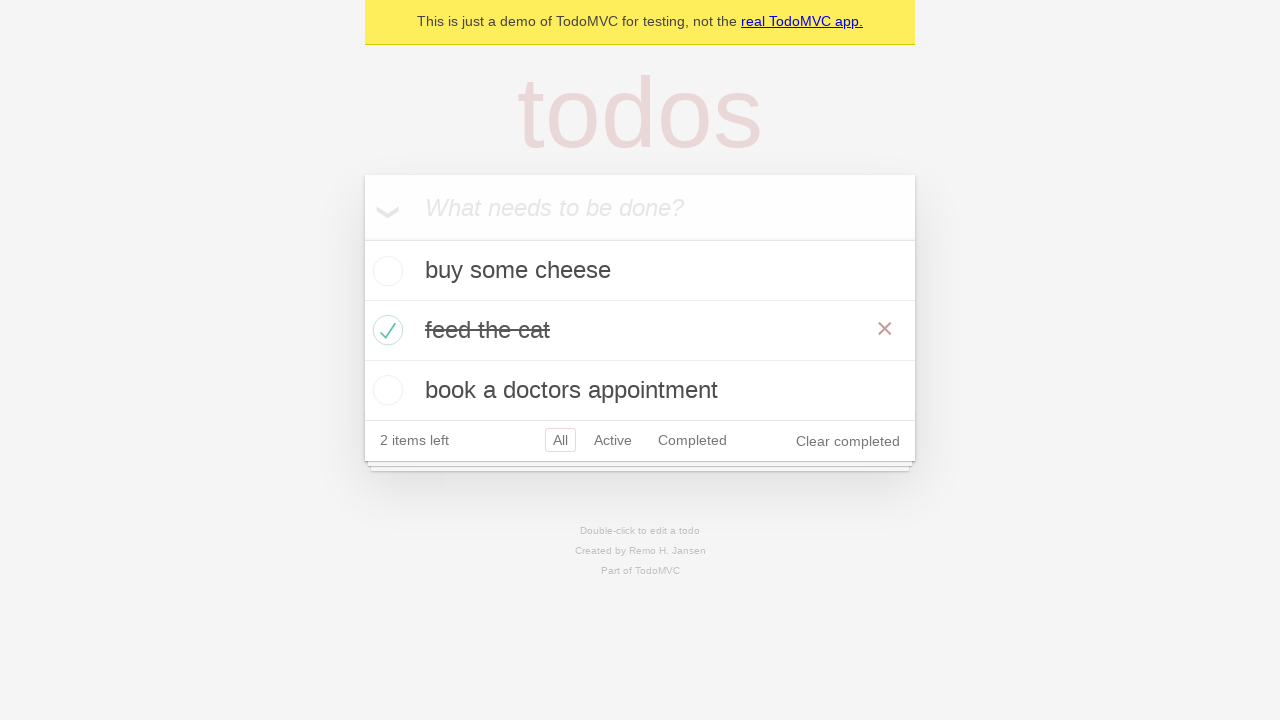

Clicked 'Clear completed' button at (848, 441) on internal:role=button[name="Clear completed"i]
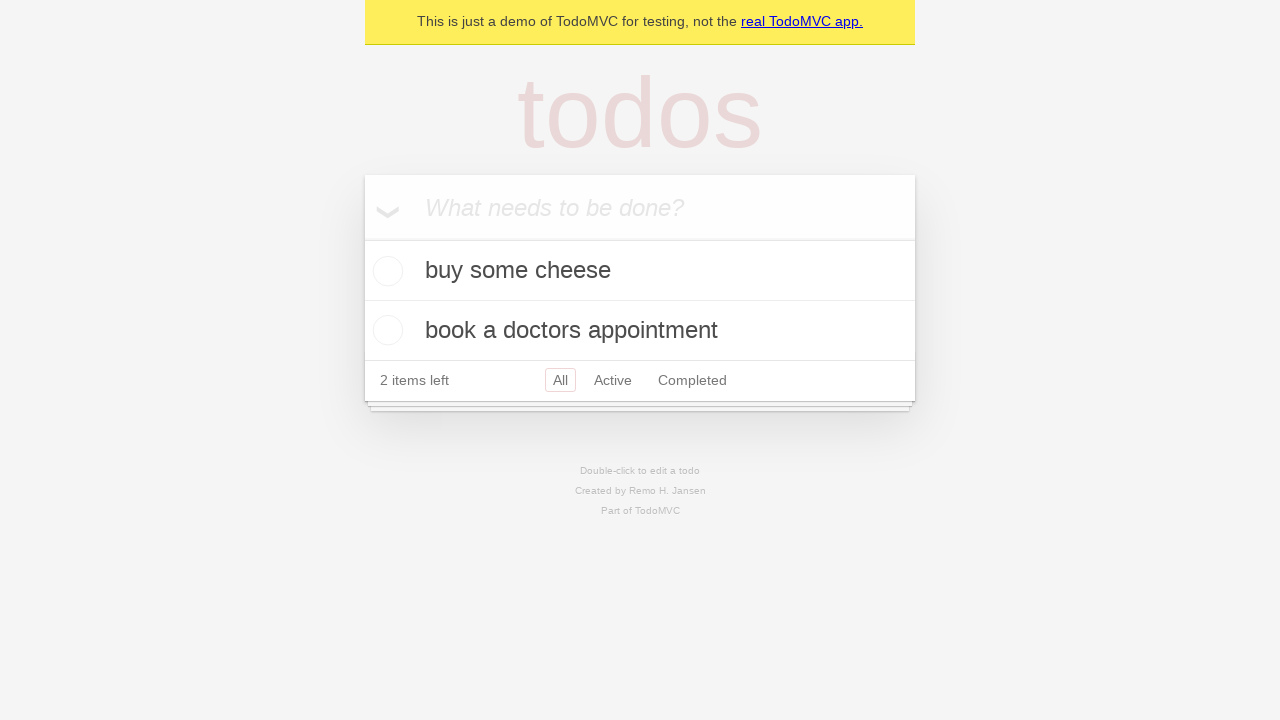

Verified that completed item was removed (2 items remaining)
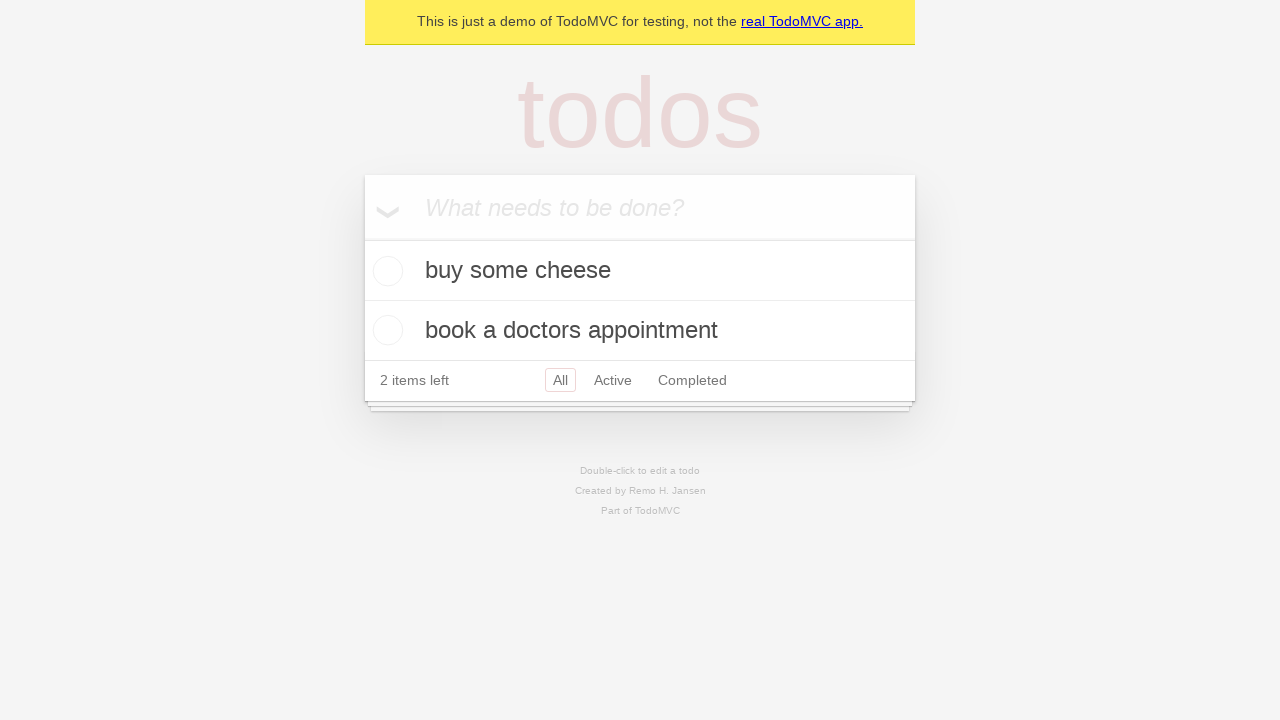

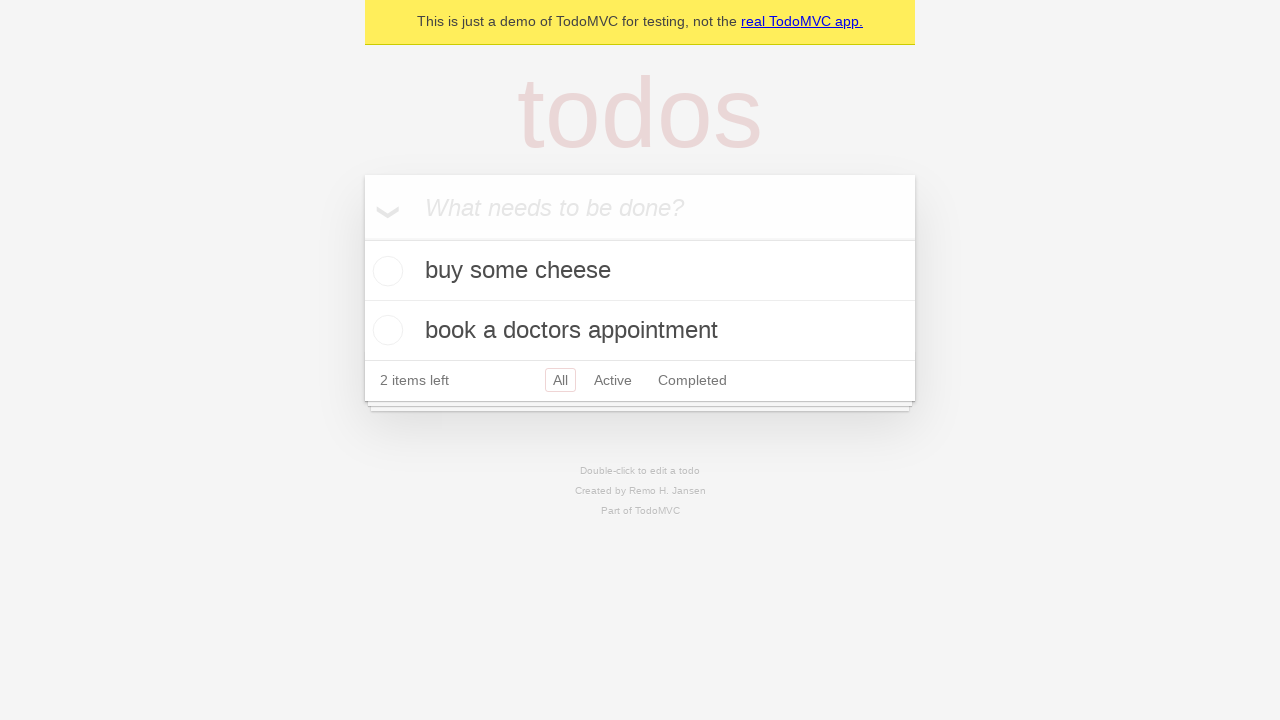